Tests scrolling to a specific element on the page using different scroll methods

Starting URL: https://www.softwaretestingmaterial.com/inheritance-in-java/

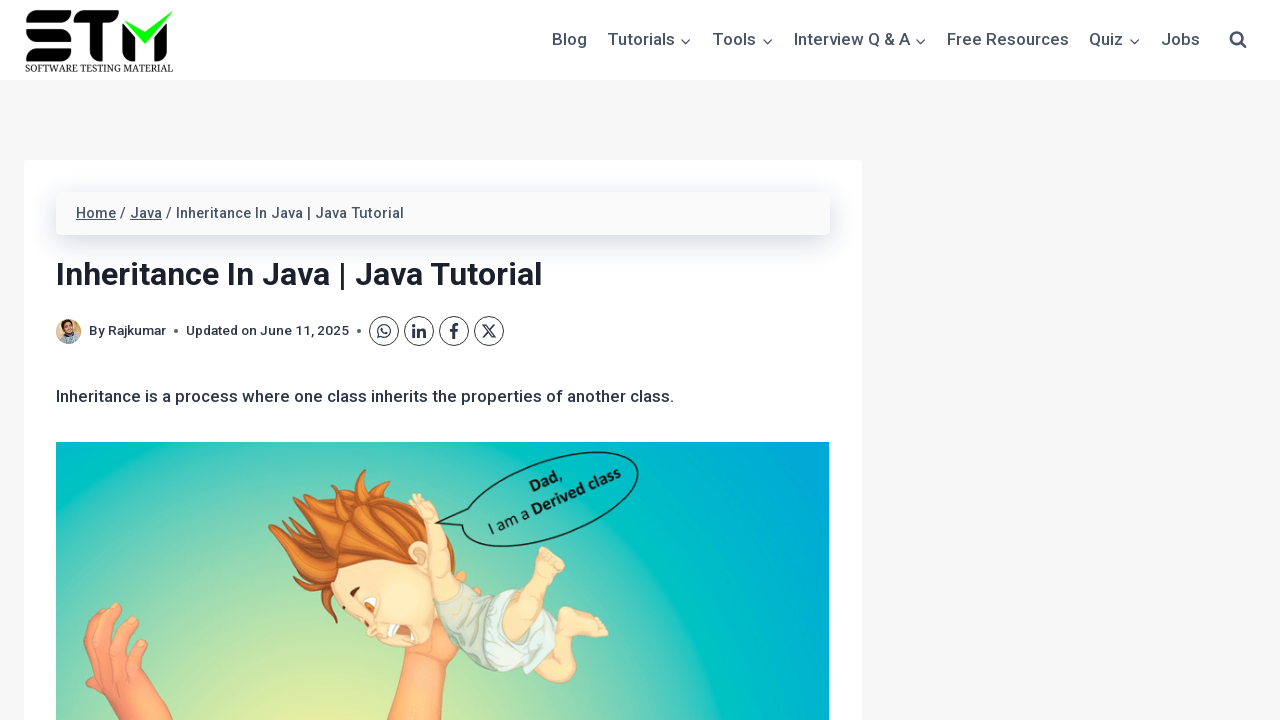

Located the Sitemap link element
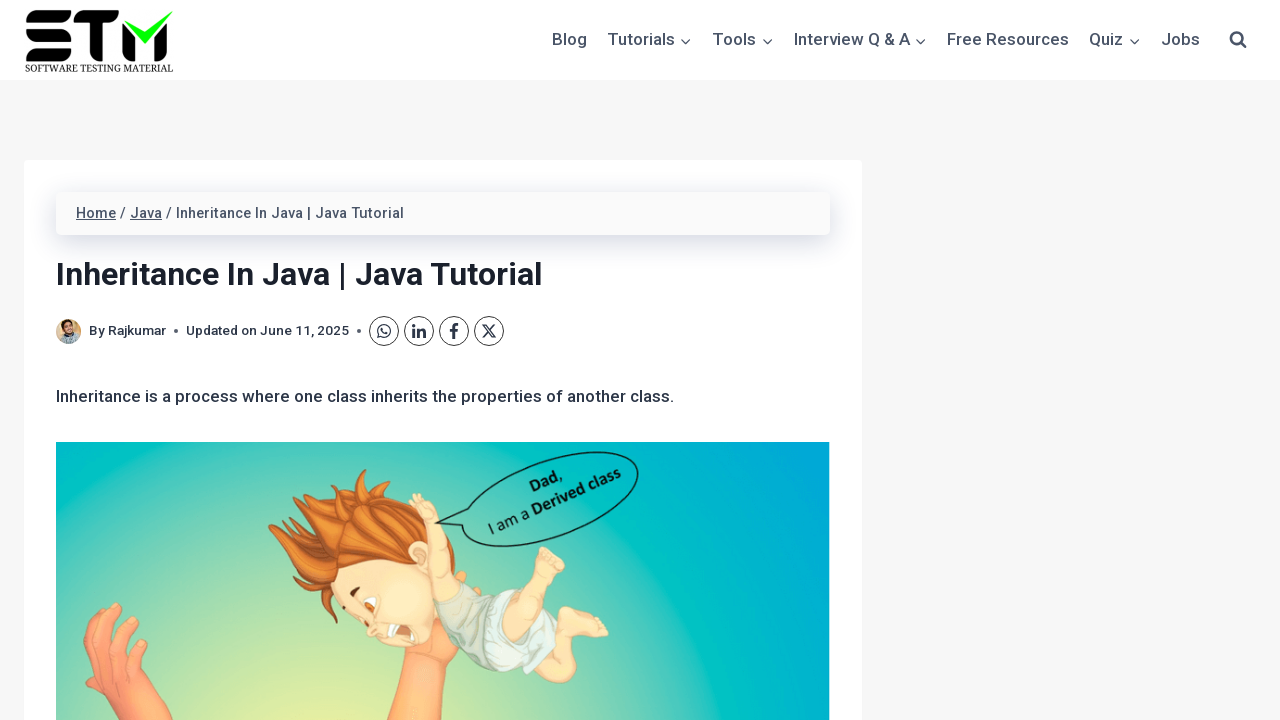

Scrolled to Sitemap link element into view
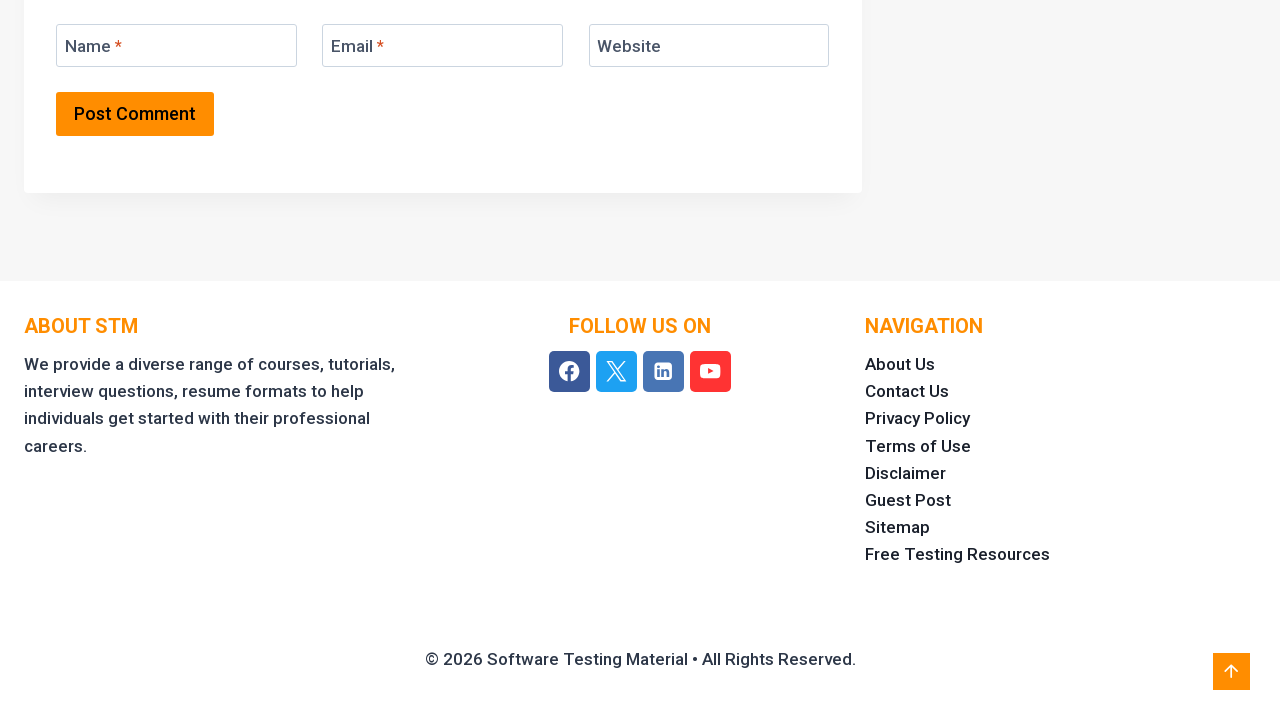

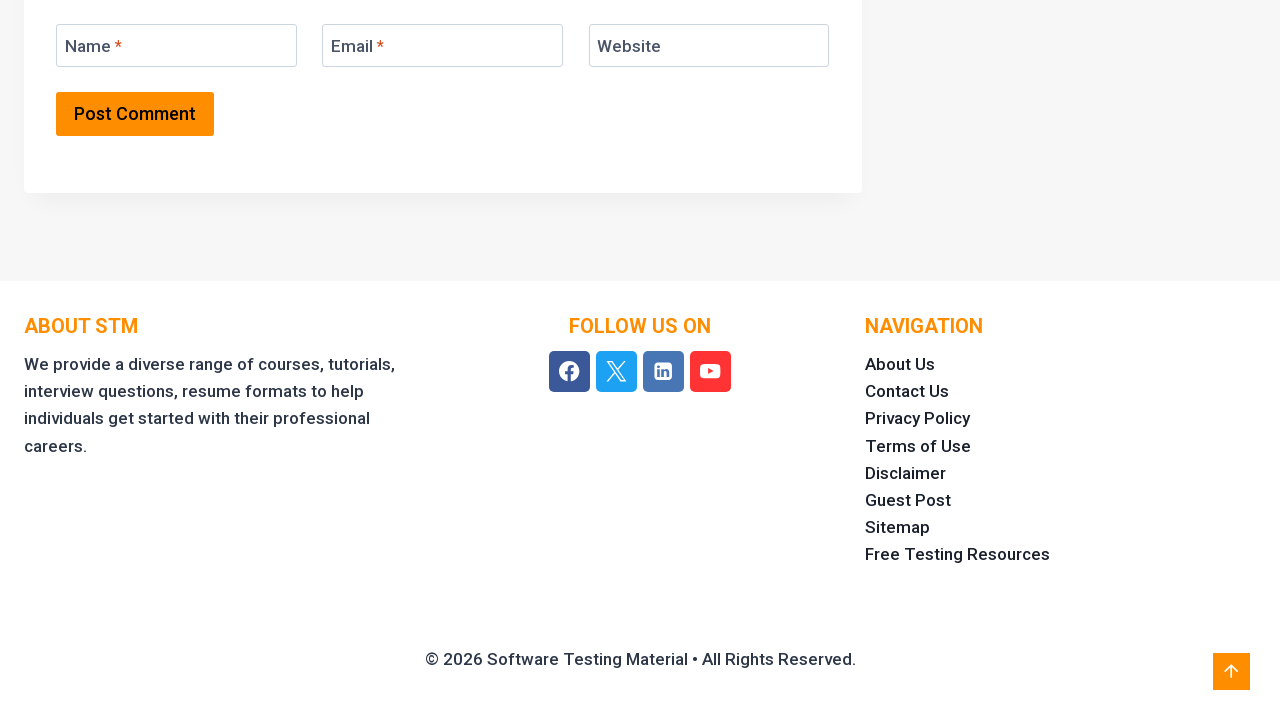